Adds a product to cart, navigates to cart, and places an order with name and credit card details to verify purchase confirmation

Starting URL: https://www.demoblaze.com/

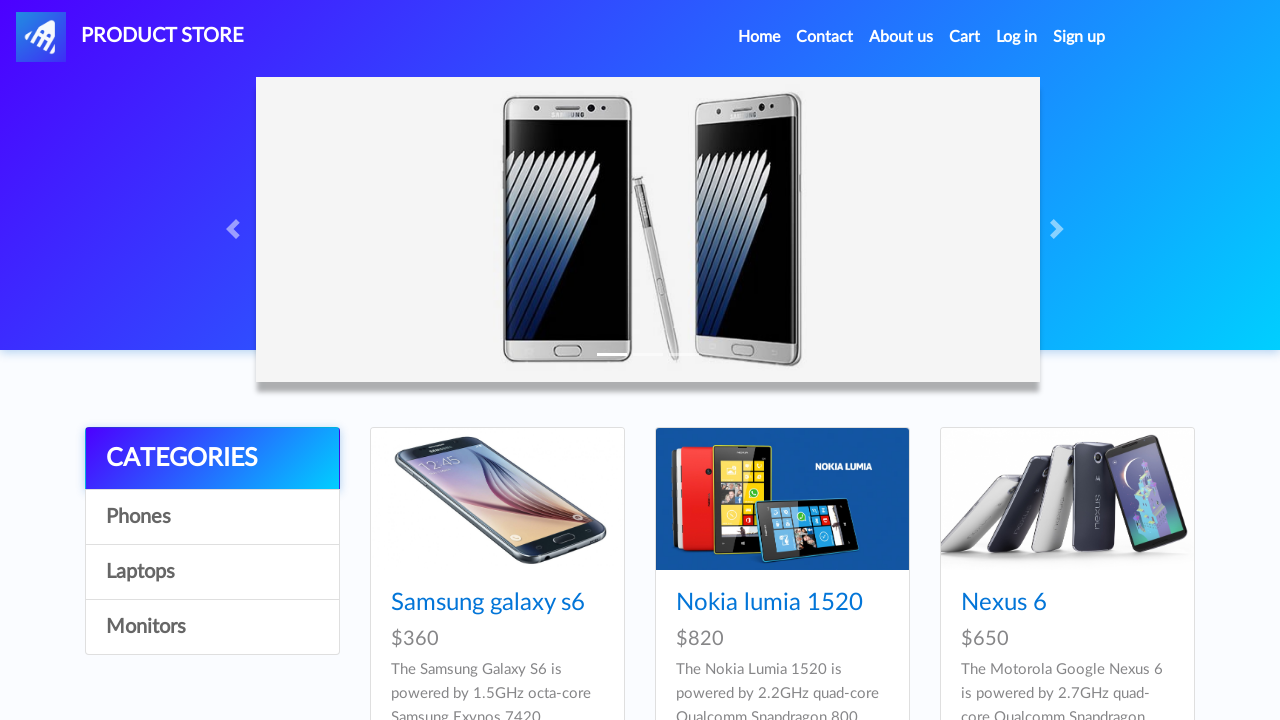

Waited for product cards to load on homepage
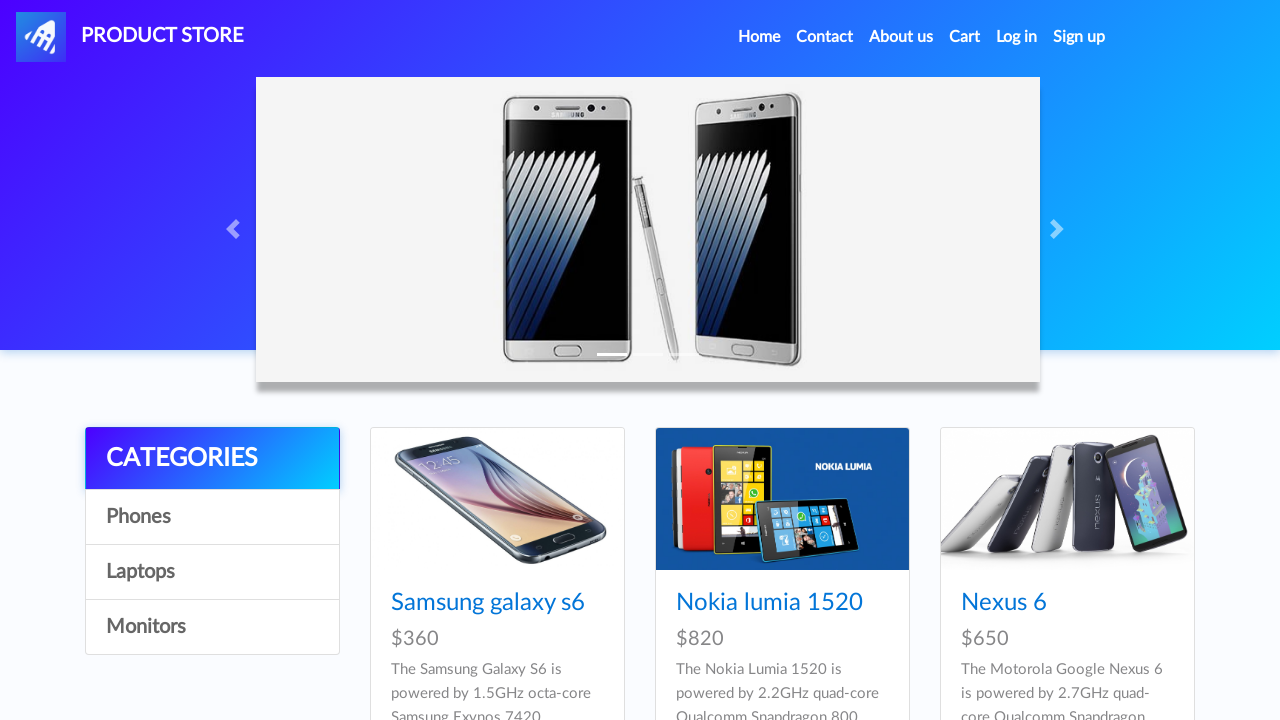

Clicked on Samsung galaxy s6 product at (488, 603) on a:has-text('Samsung galaxy s6')
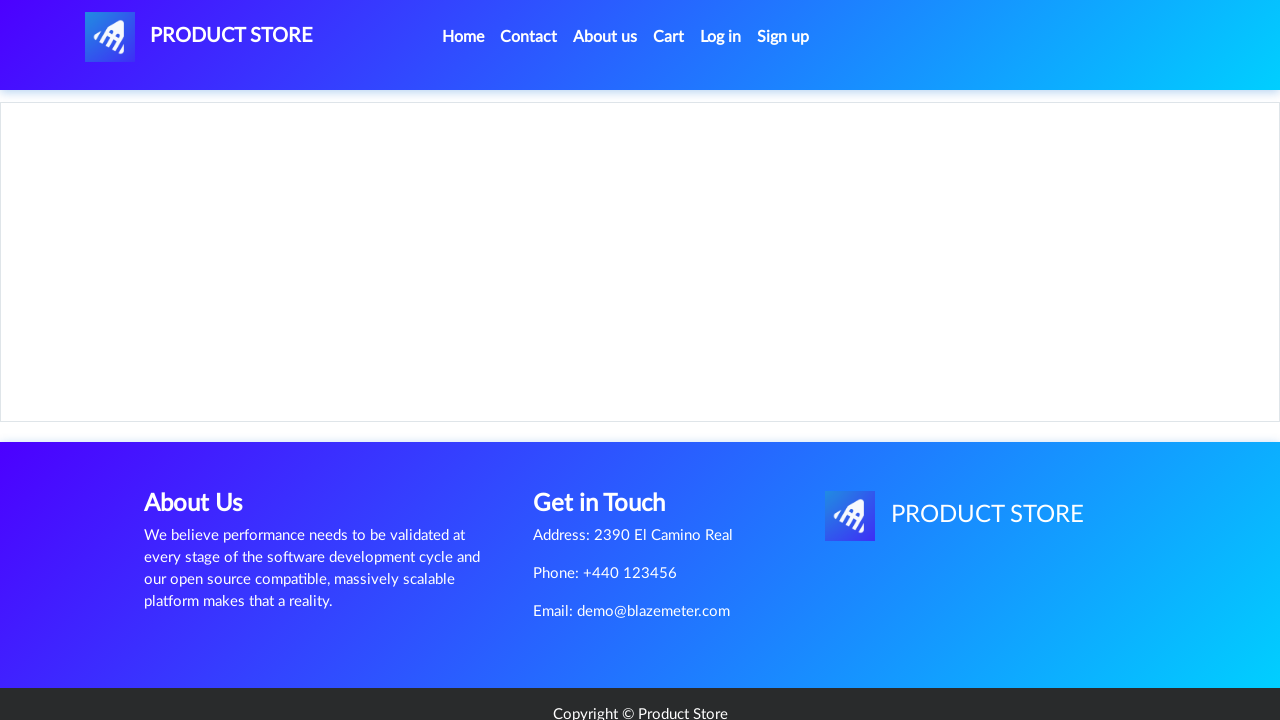

Waited for product details page to load
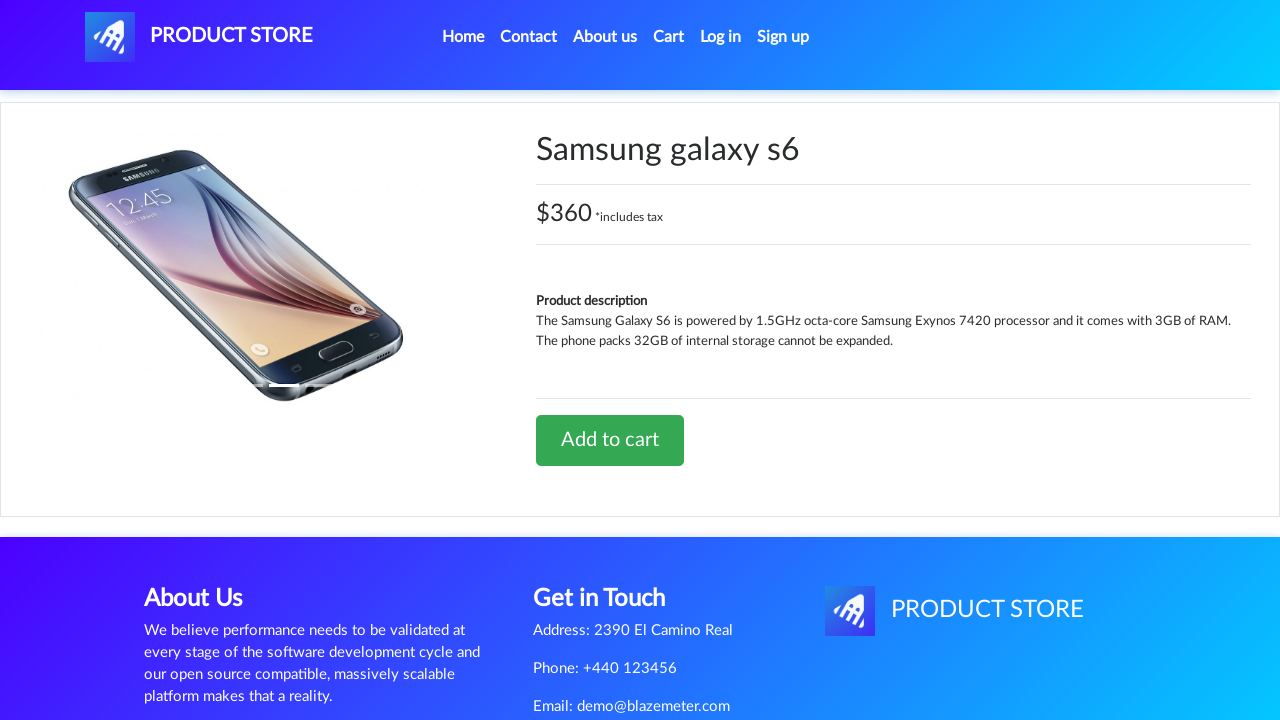

Set up dialog handler to accept alerts
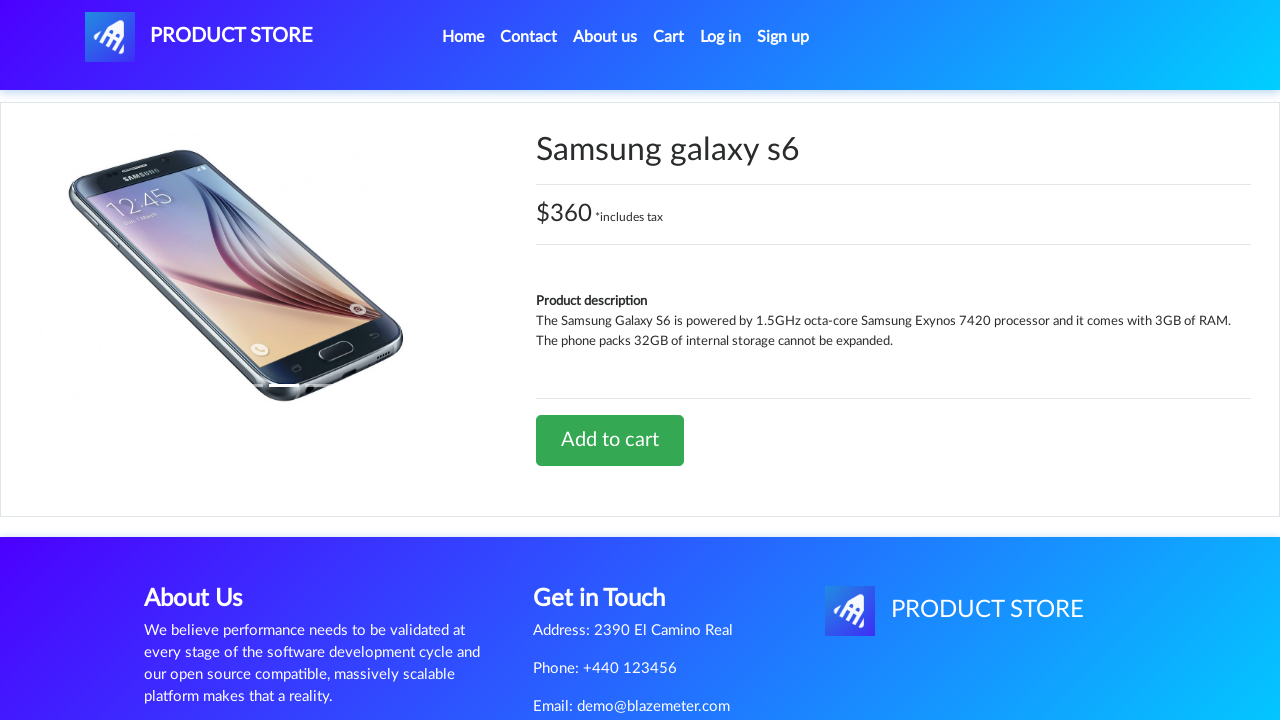

Clicked 'Add to cart' button at (610, 440) on a:has-text('Add to cart')
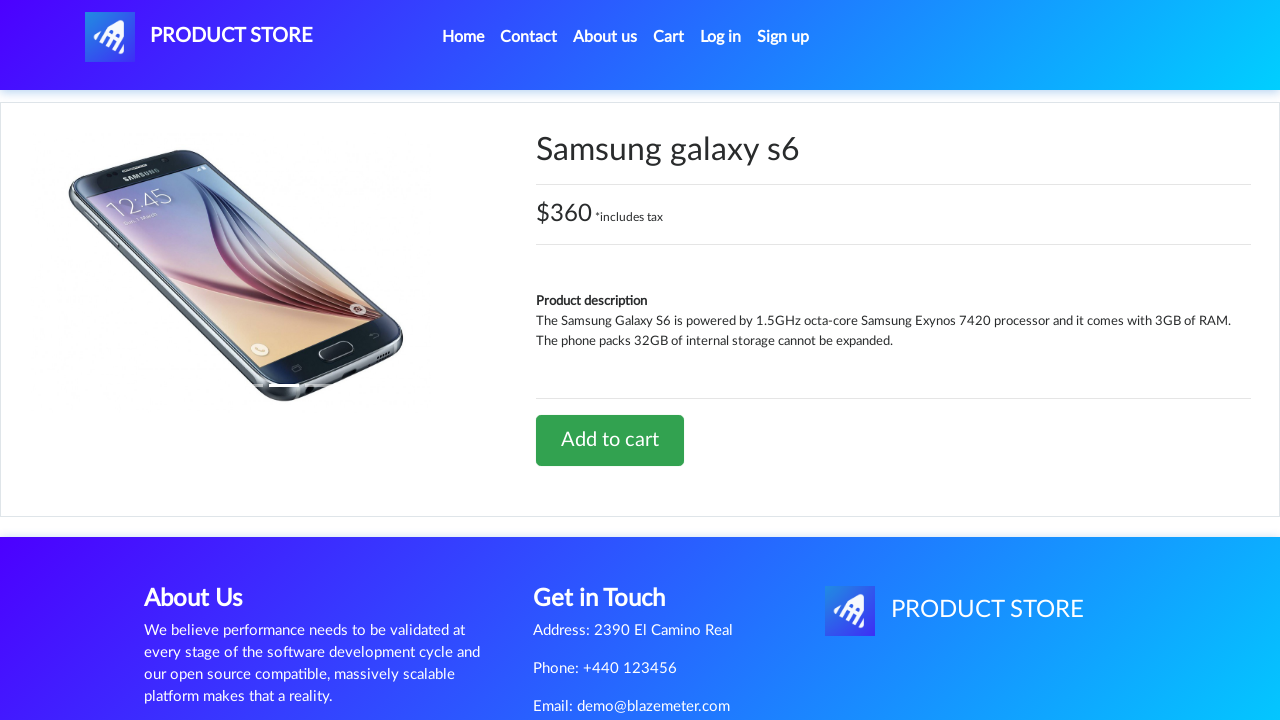

Waited for add to cart confirmation dialog
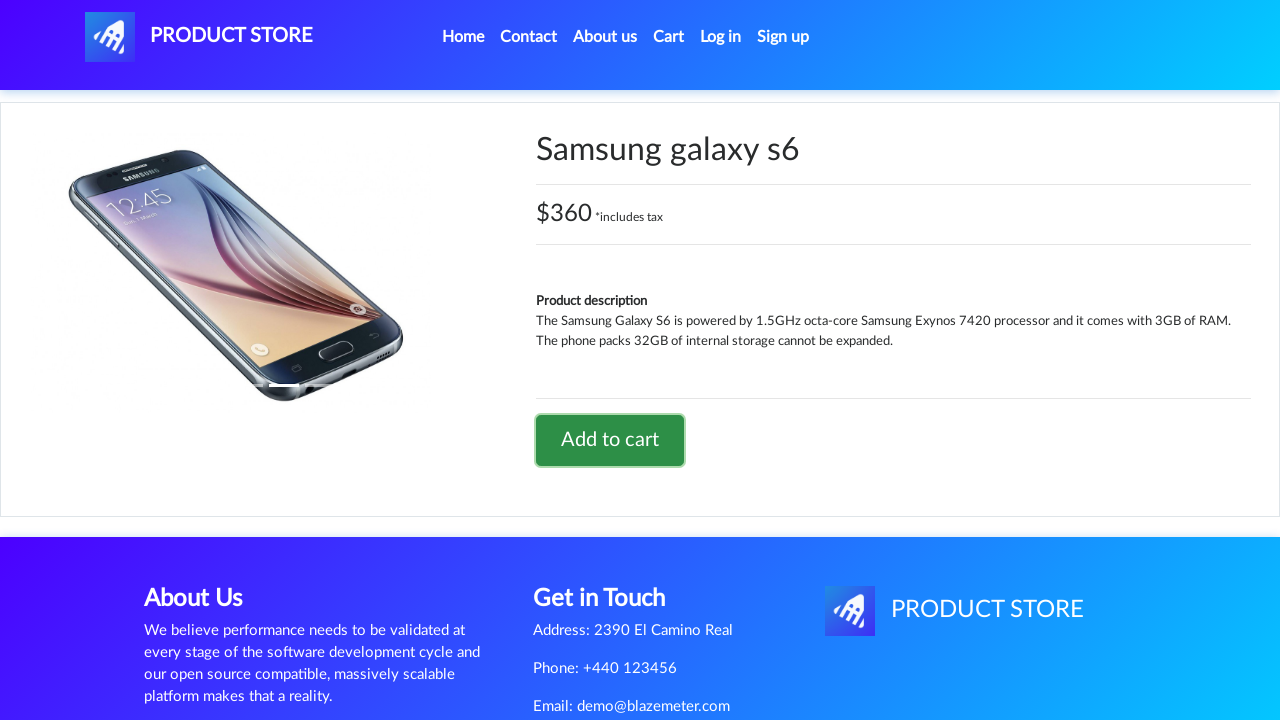

Clicked on cart navigation link at (669, 37) on #cartur
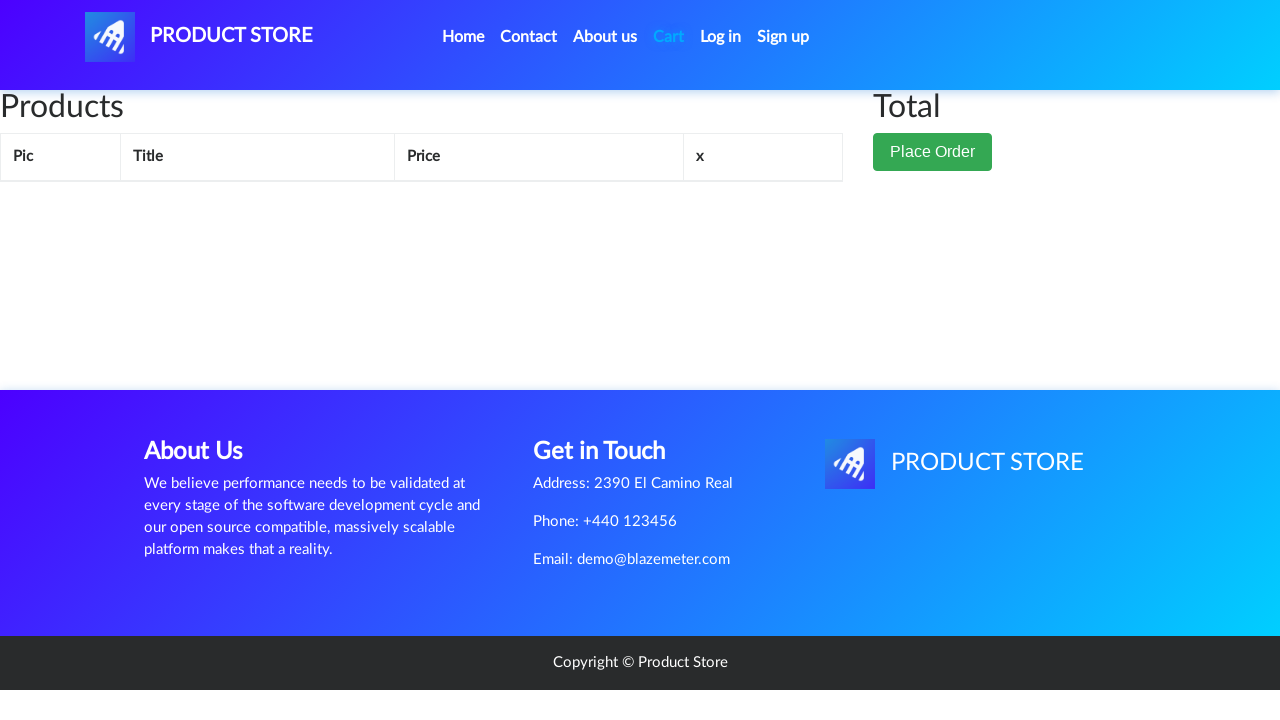

Waited for cart item to appear
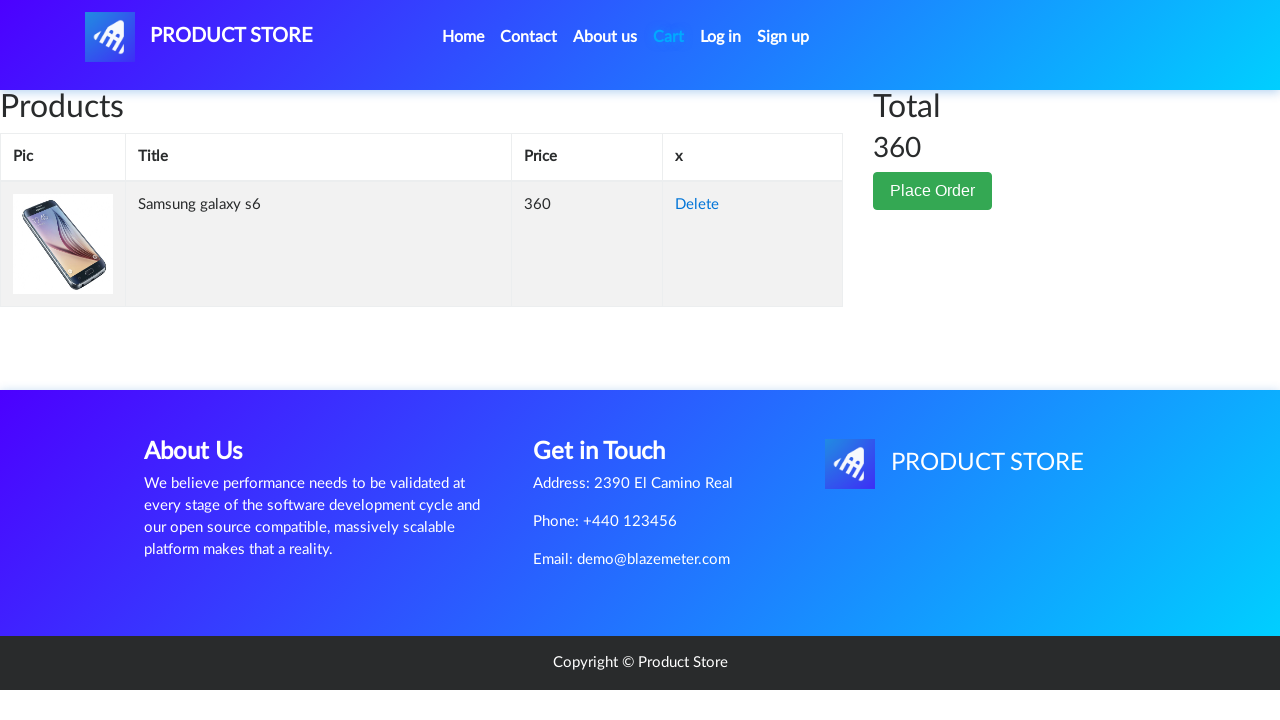

Clicked 'Place Order' button at (933, 191) on button:has-text('Place Order')
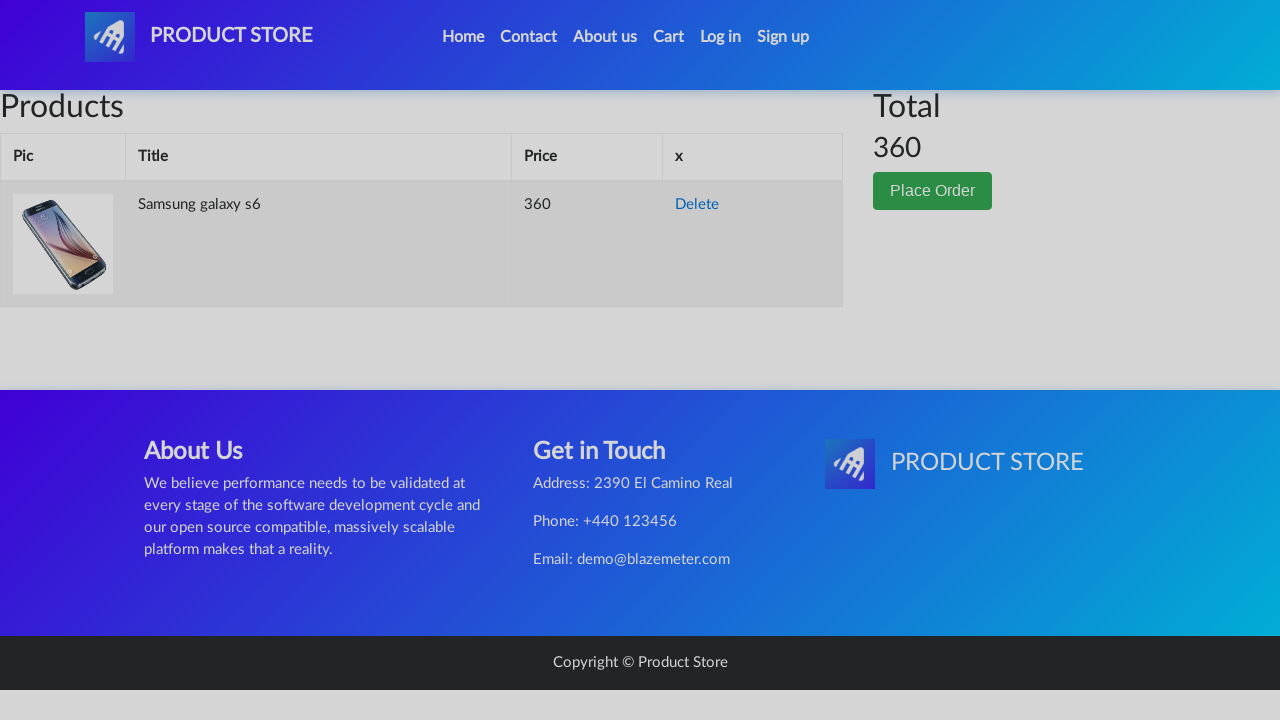

Waited for order modal to appear
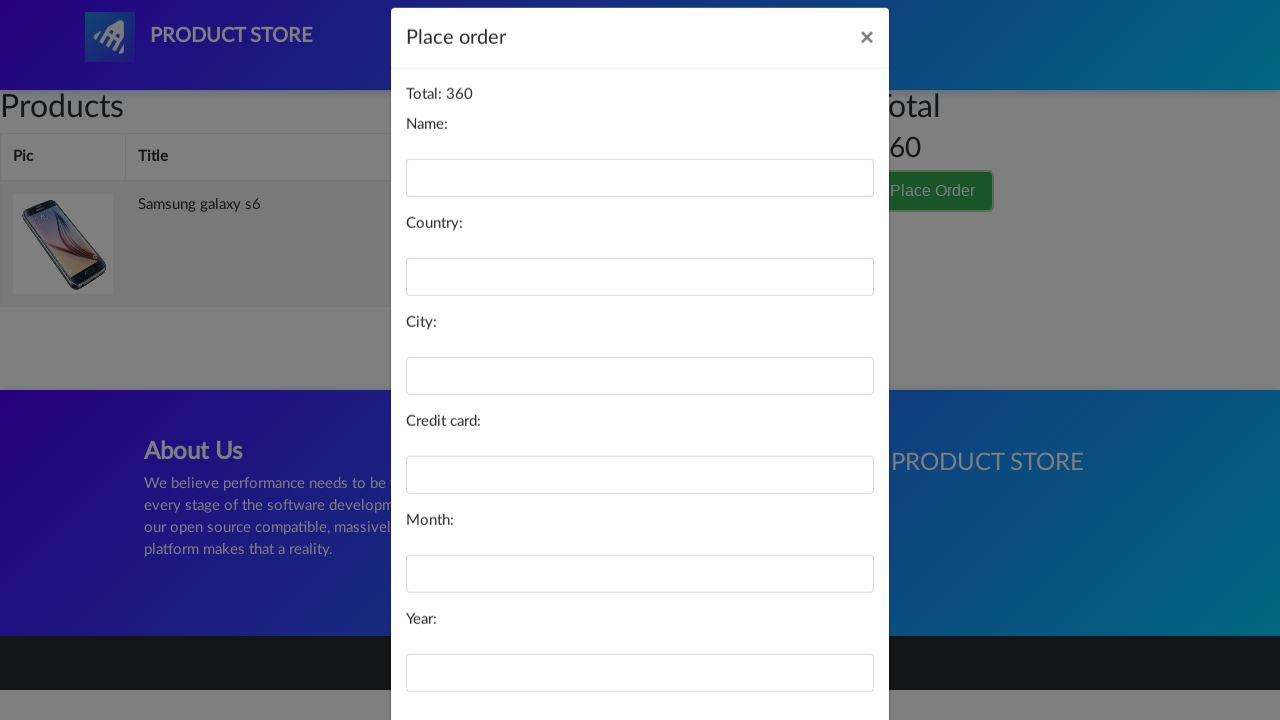

Filled in customer name 'John Doe' on #name
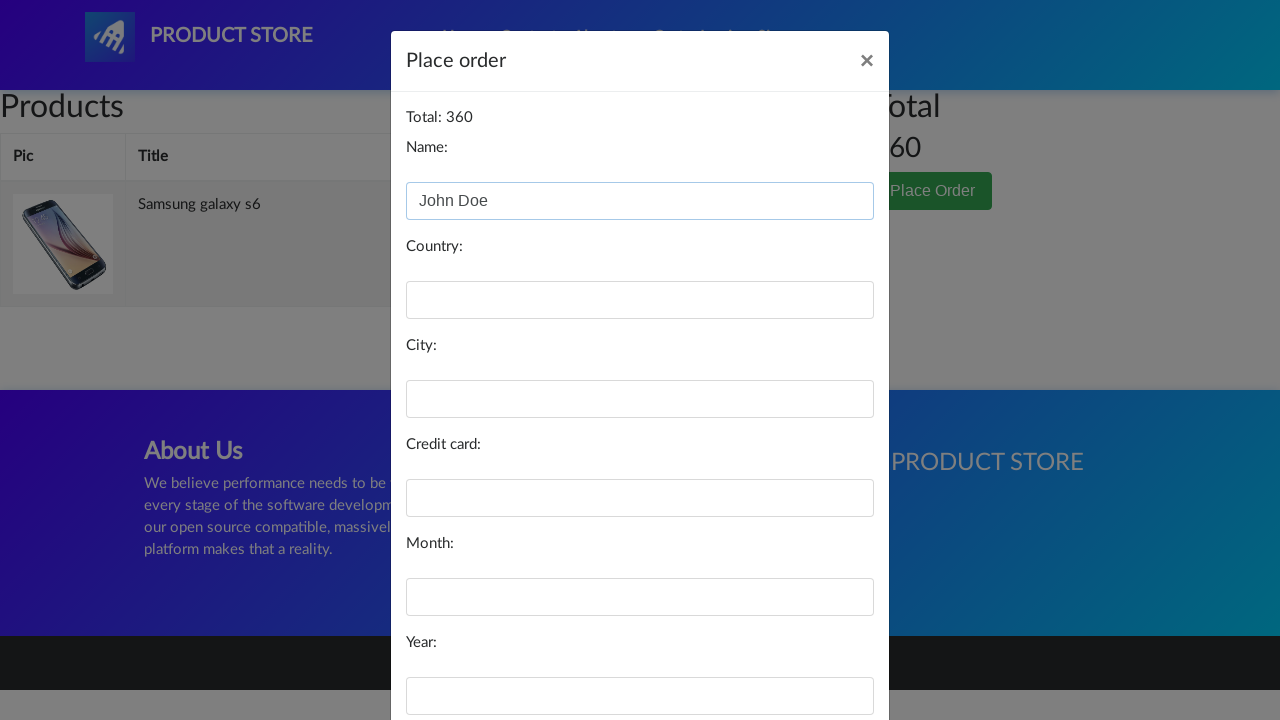

Filled in credit card number on #card
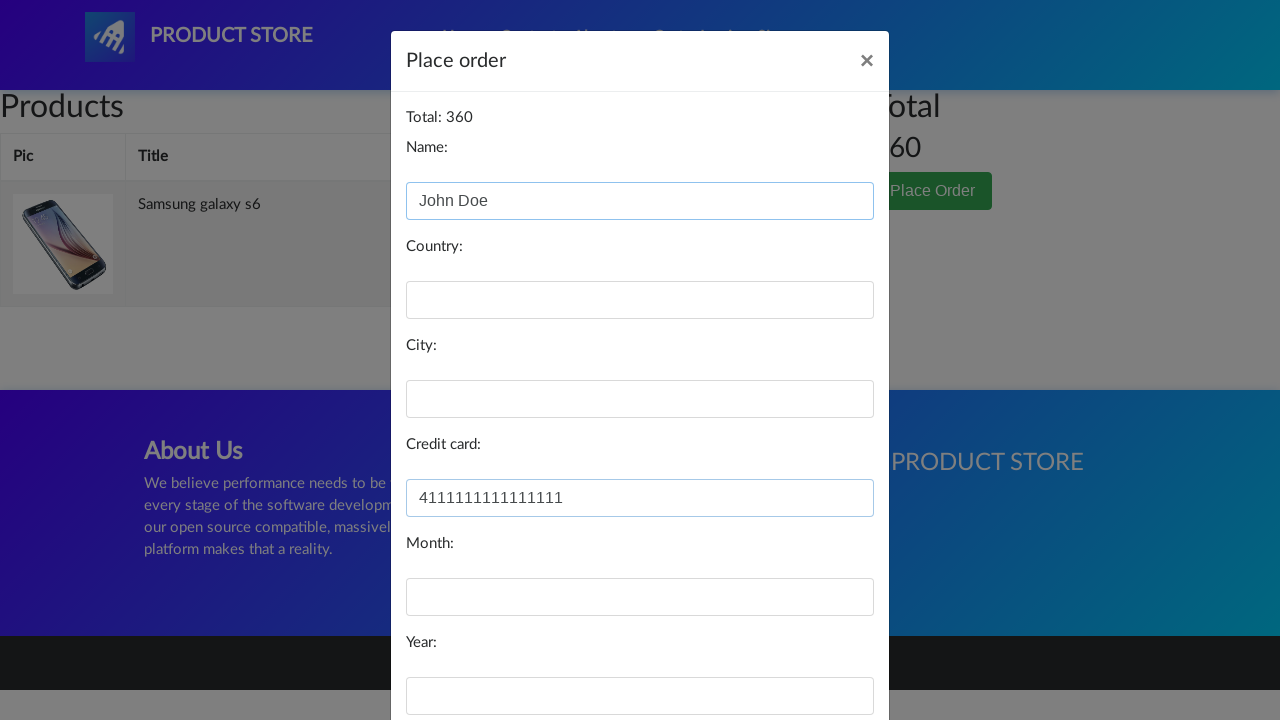

Clicked 'Purchase' button to submit order at (823, 655) on button:has-text('Purchase')
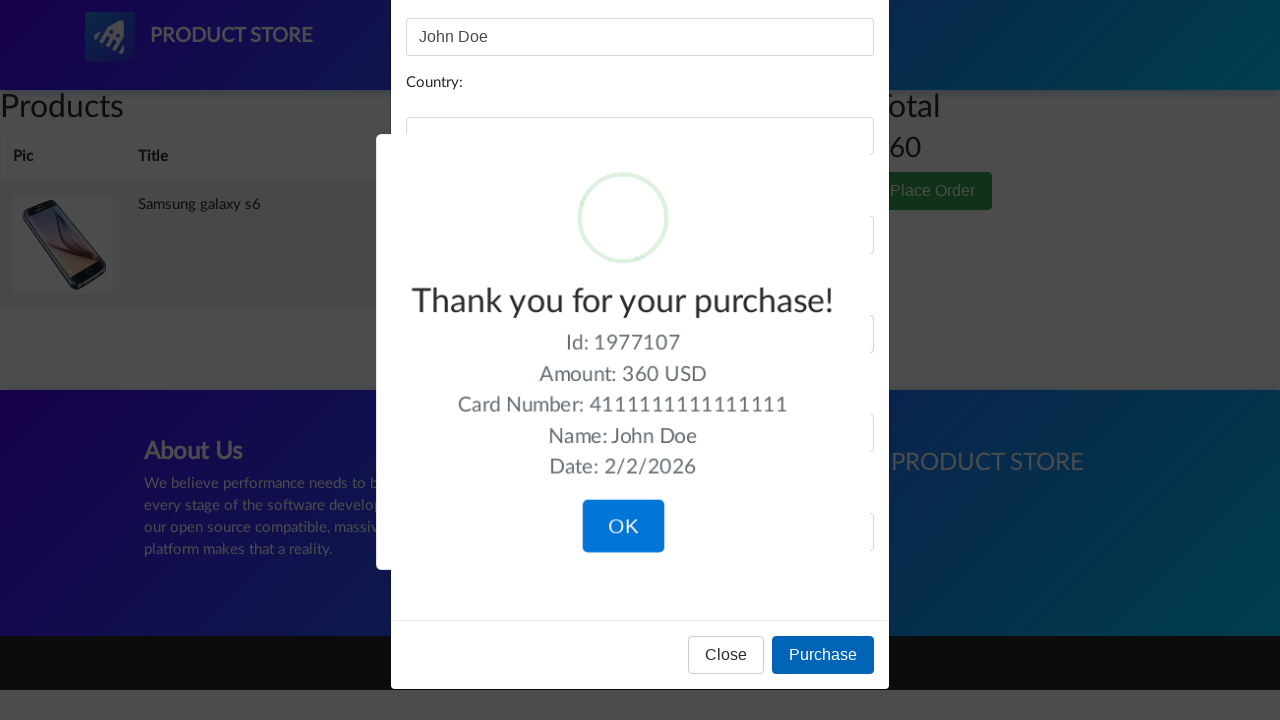

Waited for purchase confirmation alert to appear
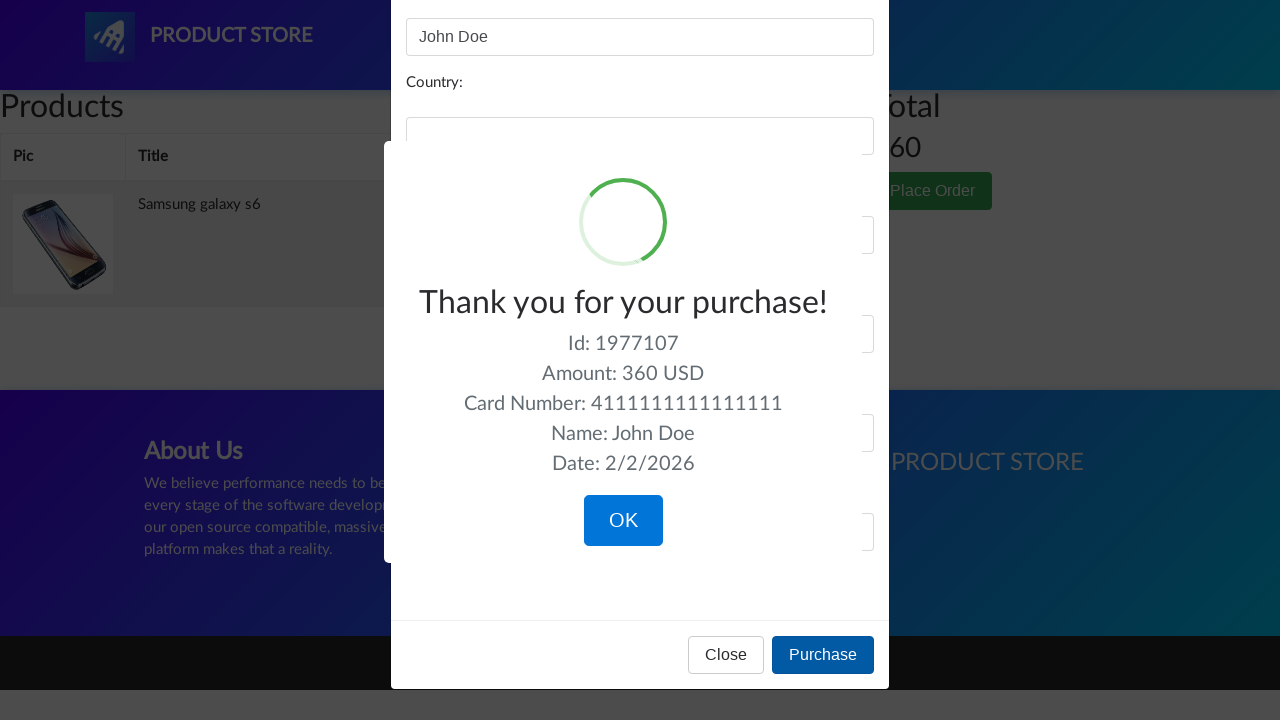

Verified purchase confirmation is visible
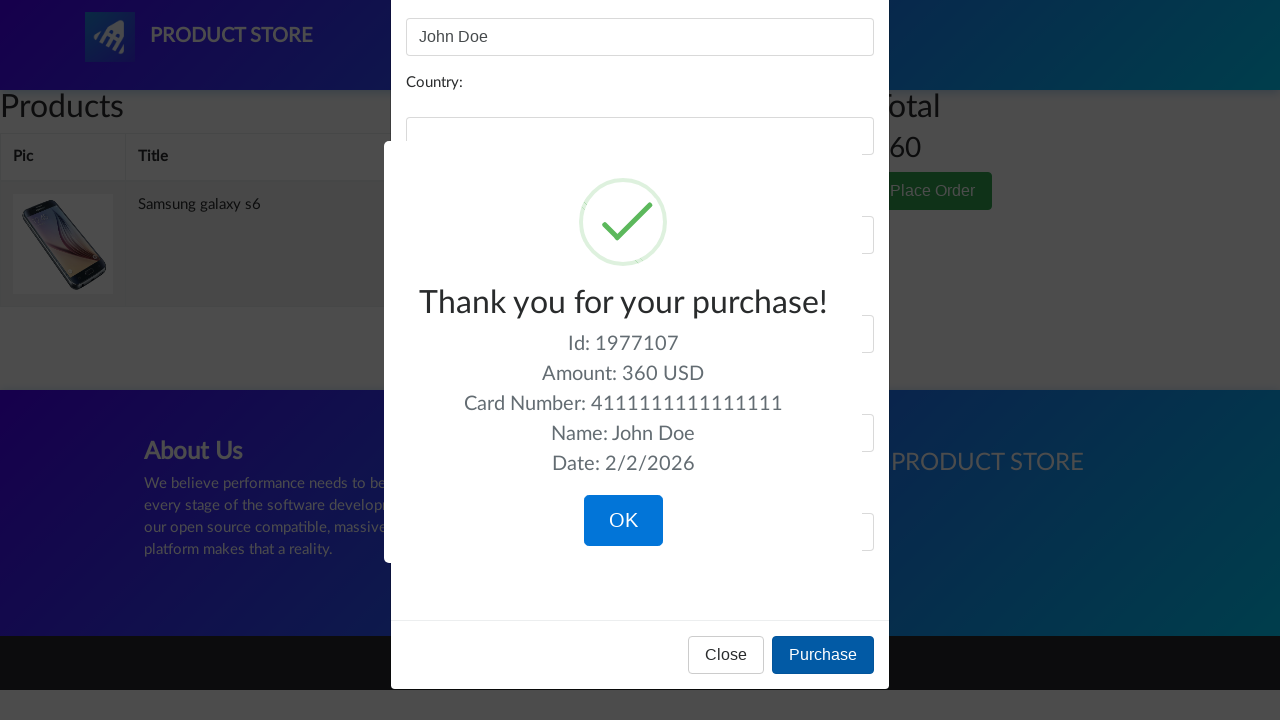

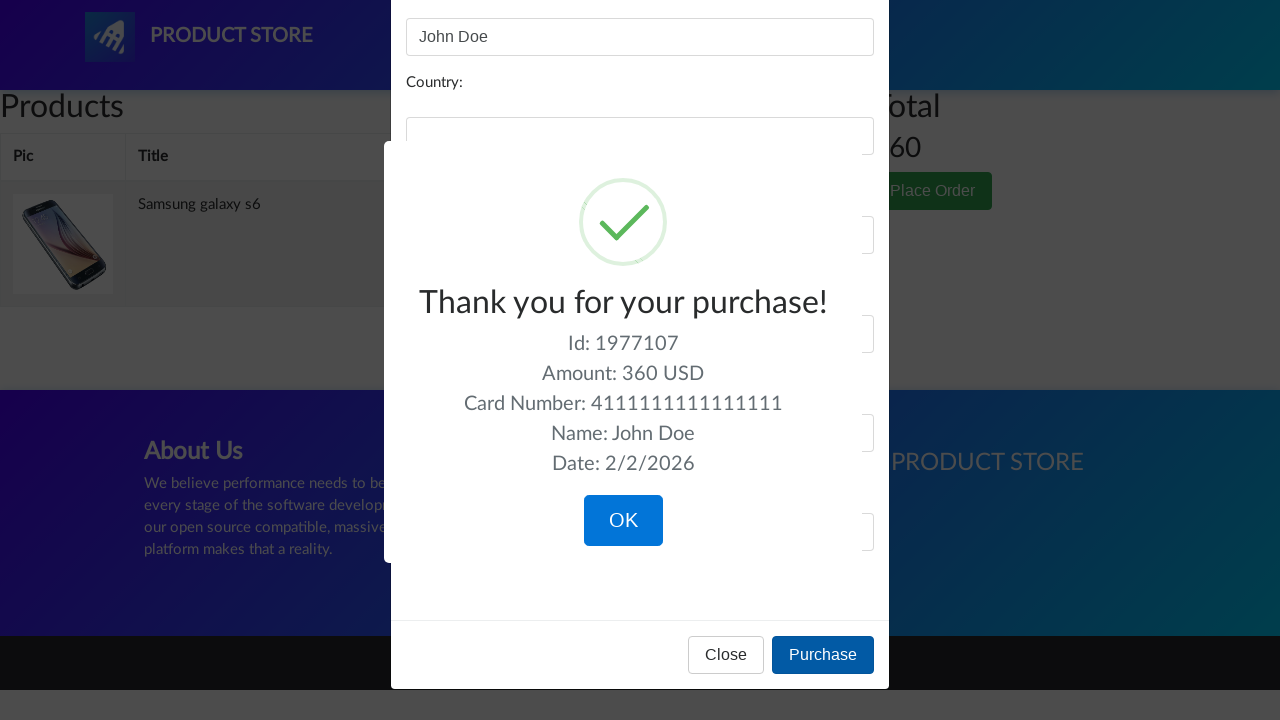